Tests clicking a button on a complicated page using an XPath selector to locate the element

Starting URL: https://ultimateqa.com/complicated-page/

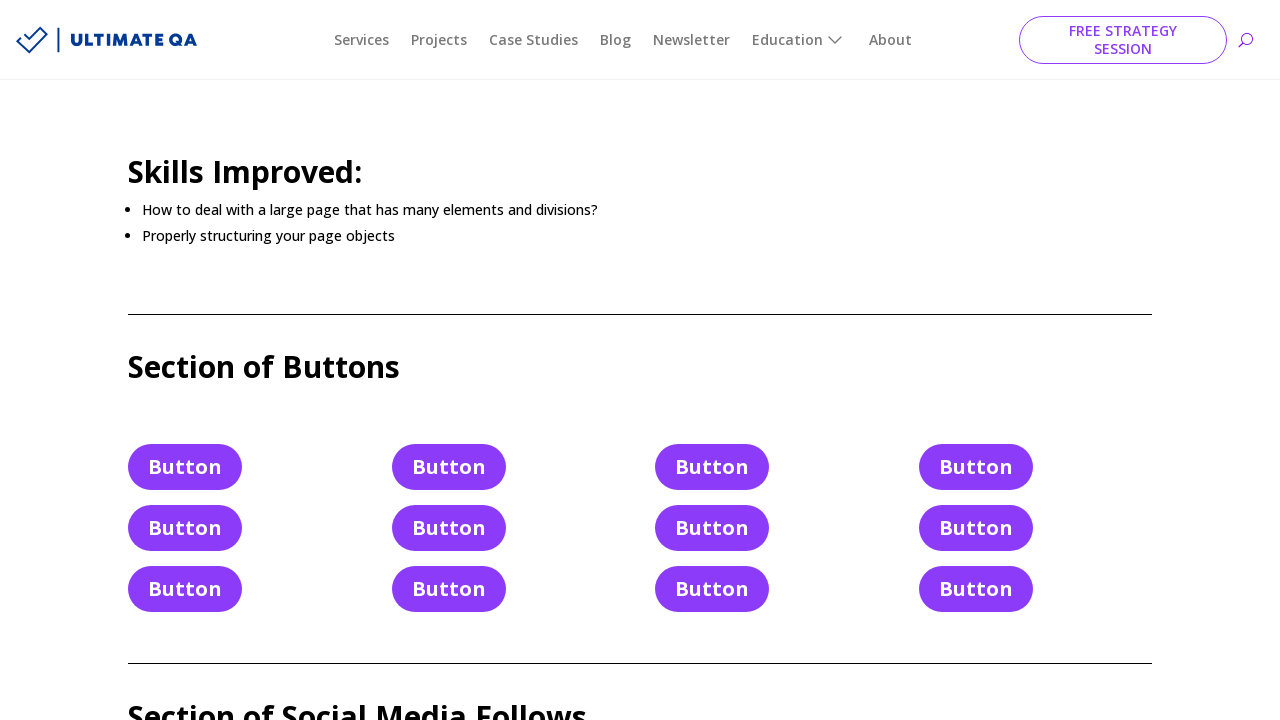

Navigated to complicated page
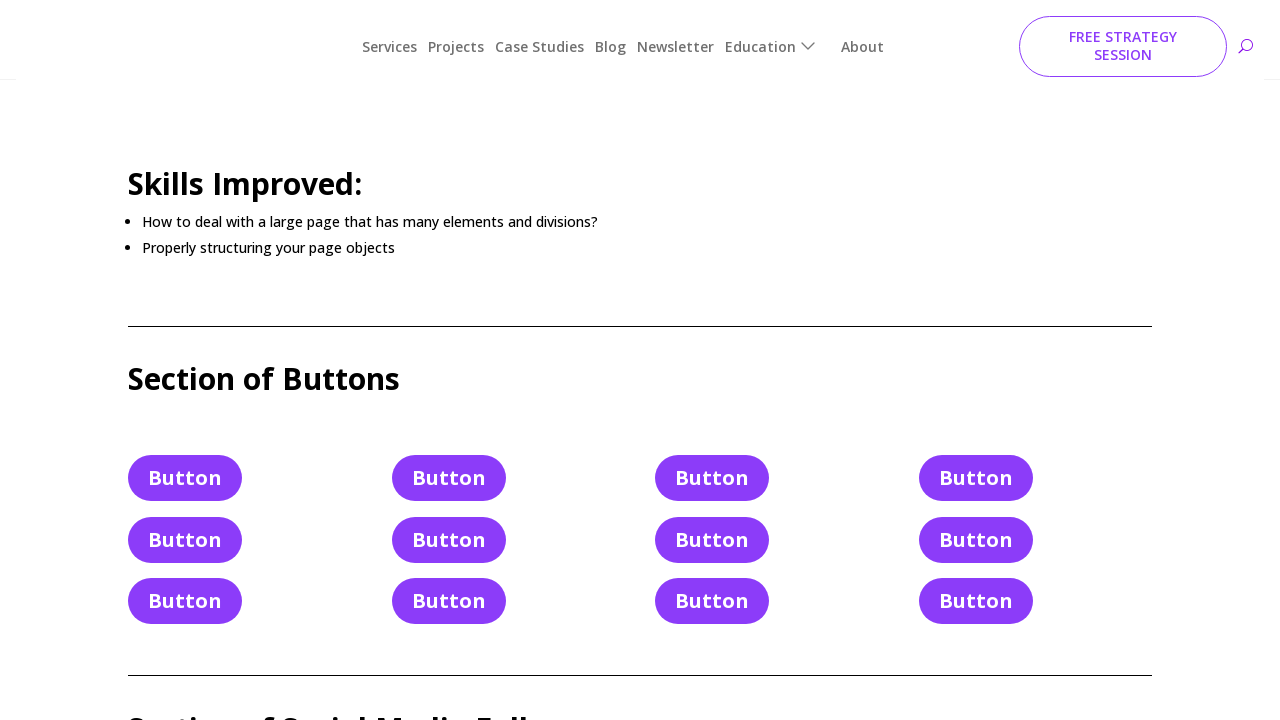

Clicked button using XPath selector at (449, 528) on xpath=//*[@id="post-579"]/div/div[1]/div/div/div[3]/div[2]/div[2]/a
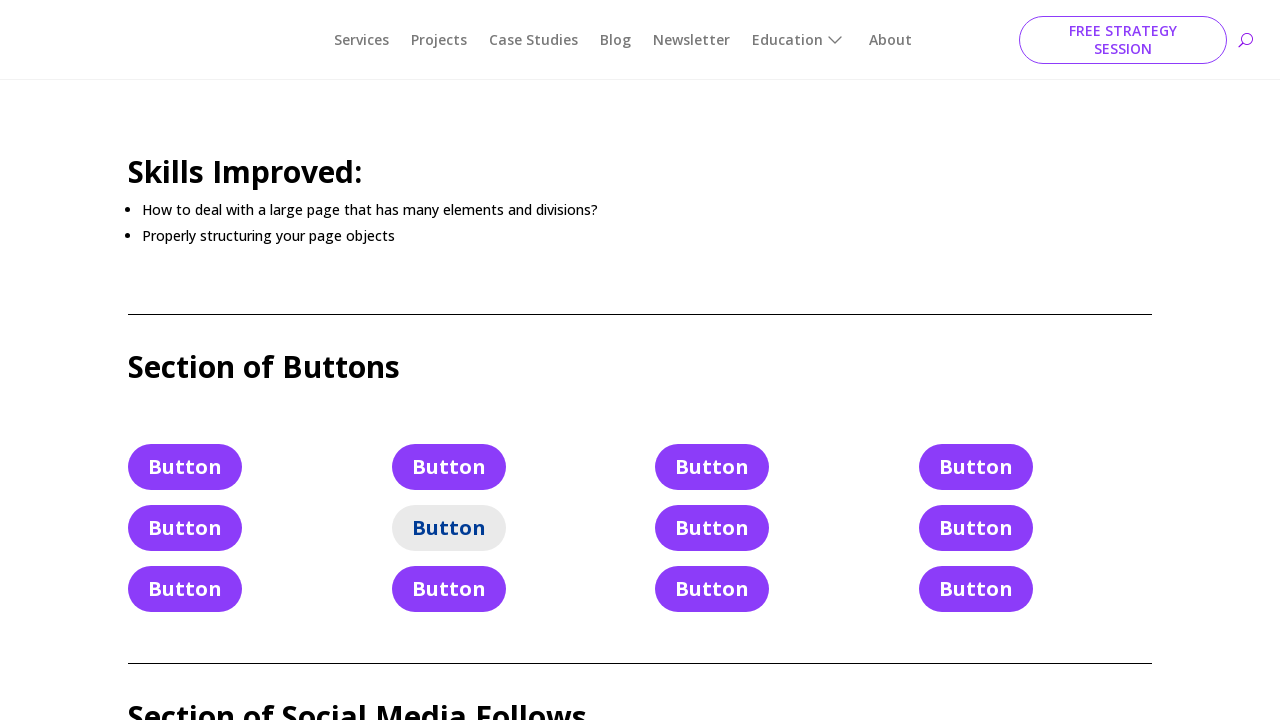

Waited for page to reach networkidle state
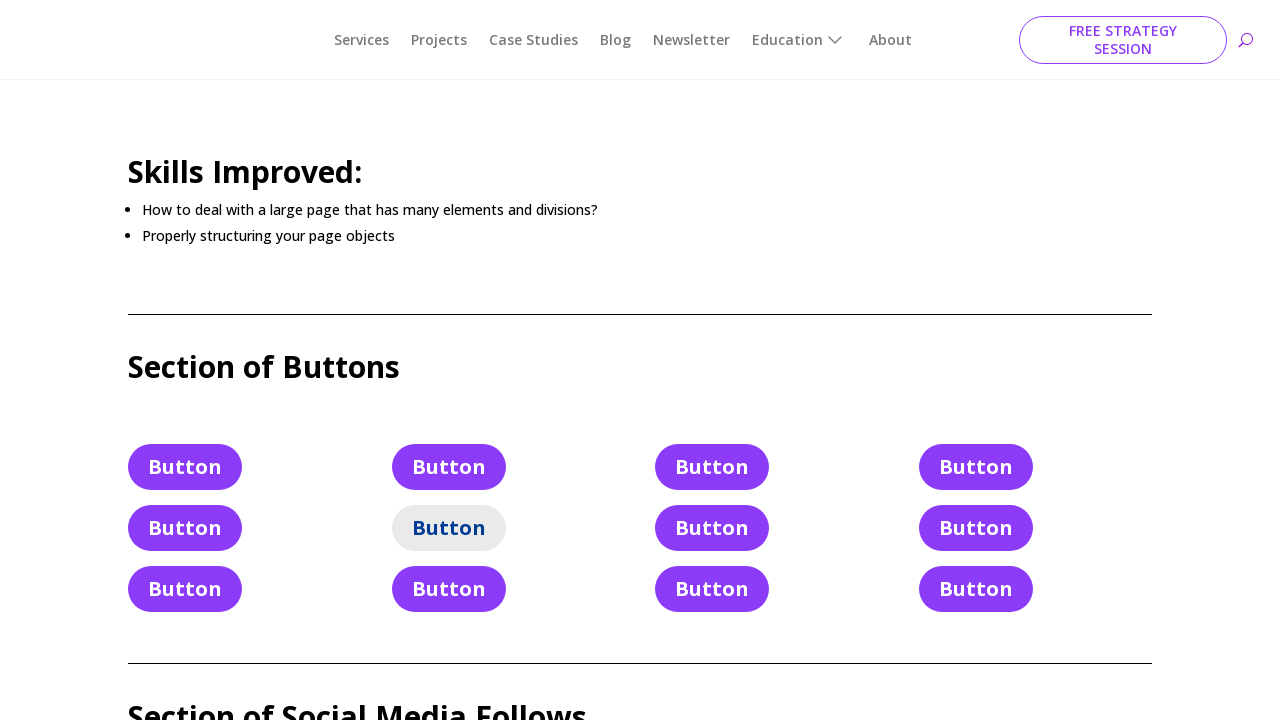

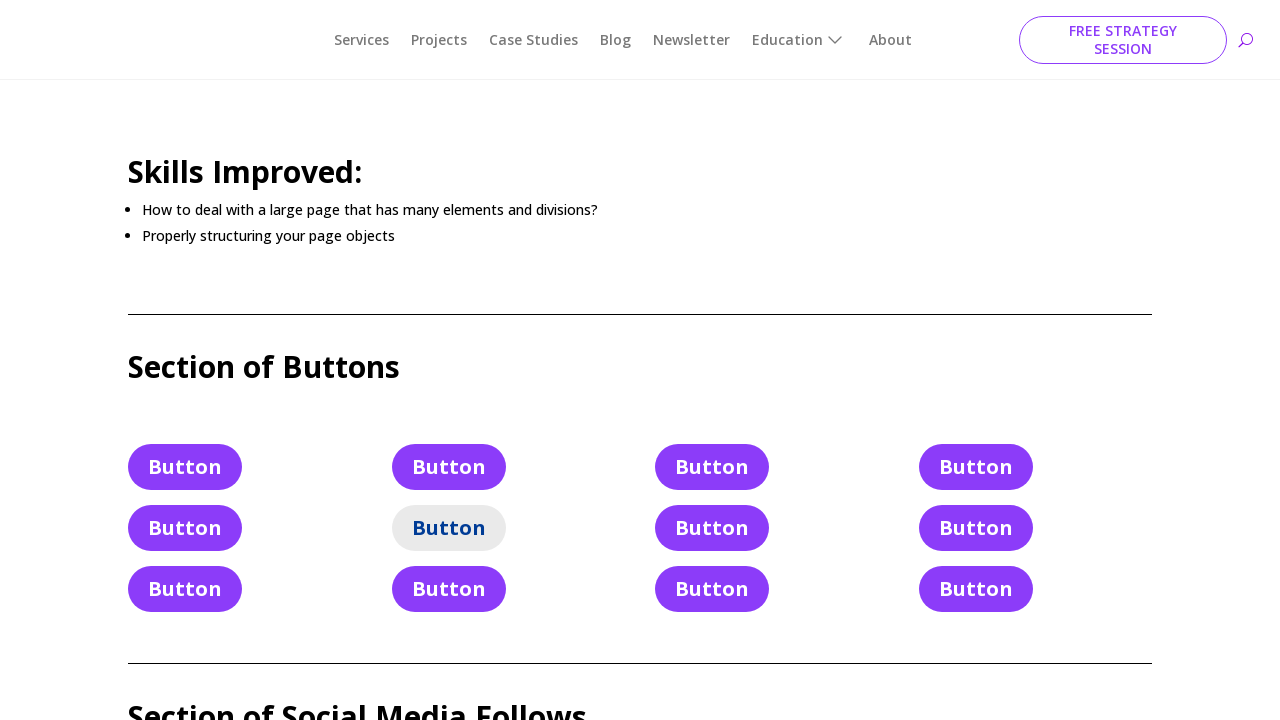